Tests hover functionality by hovering over the first avatar and verifying that the caption with additional user information becomes visible.

Starting URL: http://the-internet.herokuapp.com/hovers

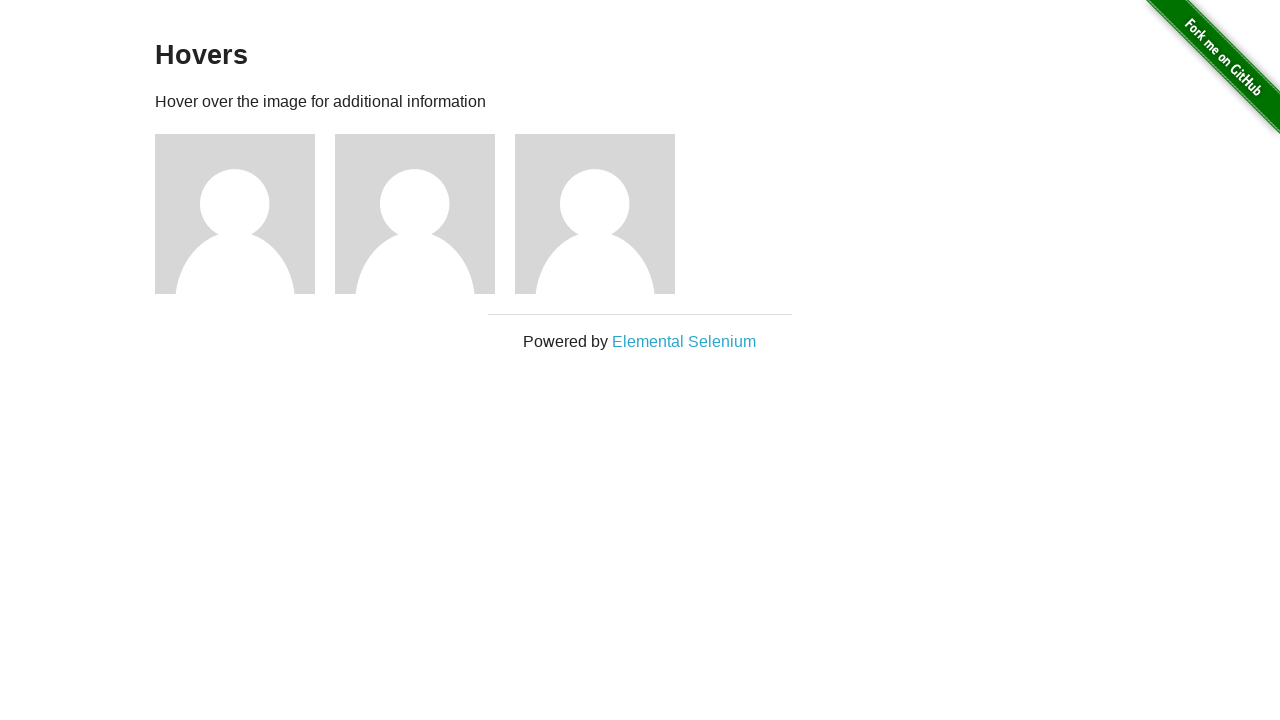

Navigated to hovers page
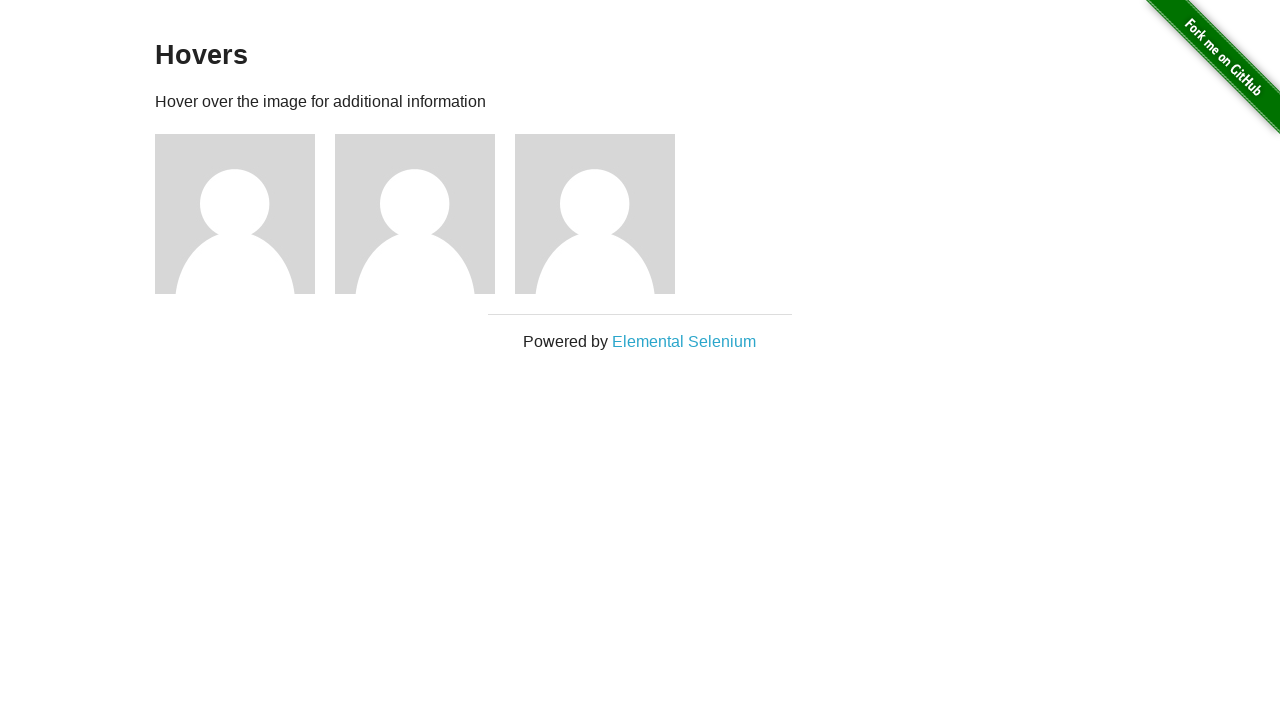

Located the first avatar element
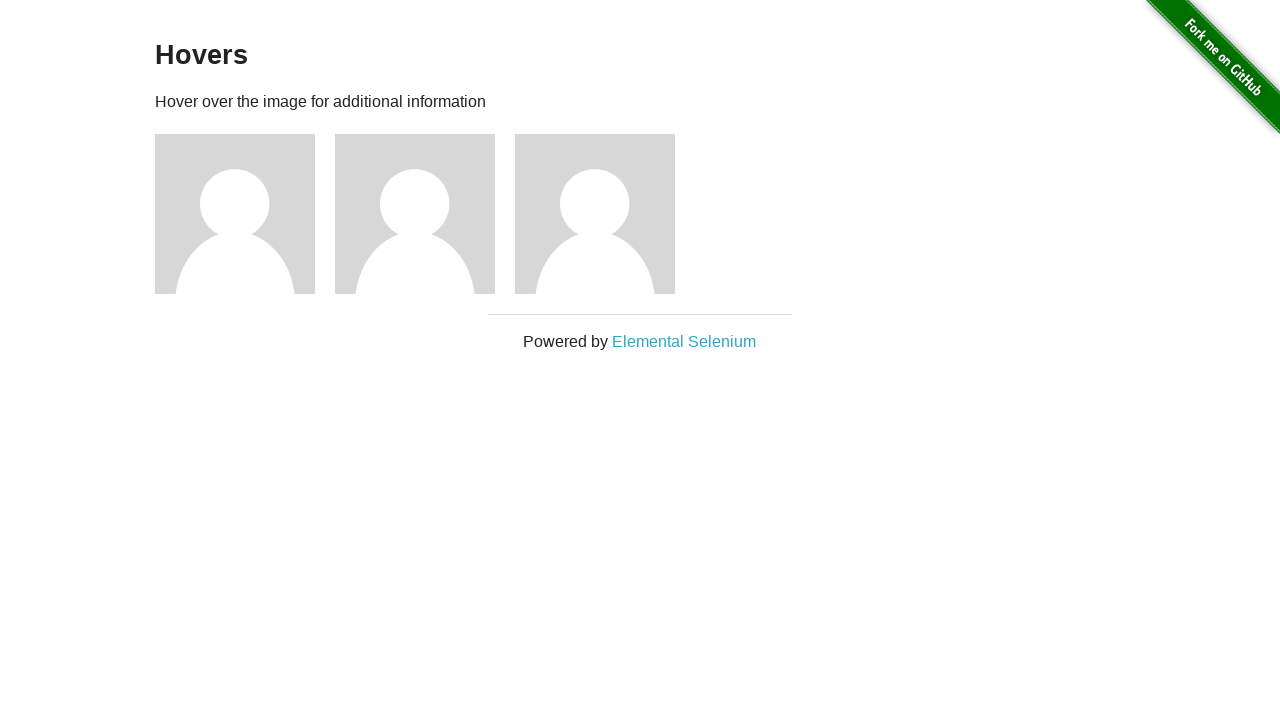

Hovered over the first avatar at (245, 214) on .figure >> nth=0
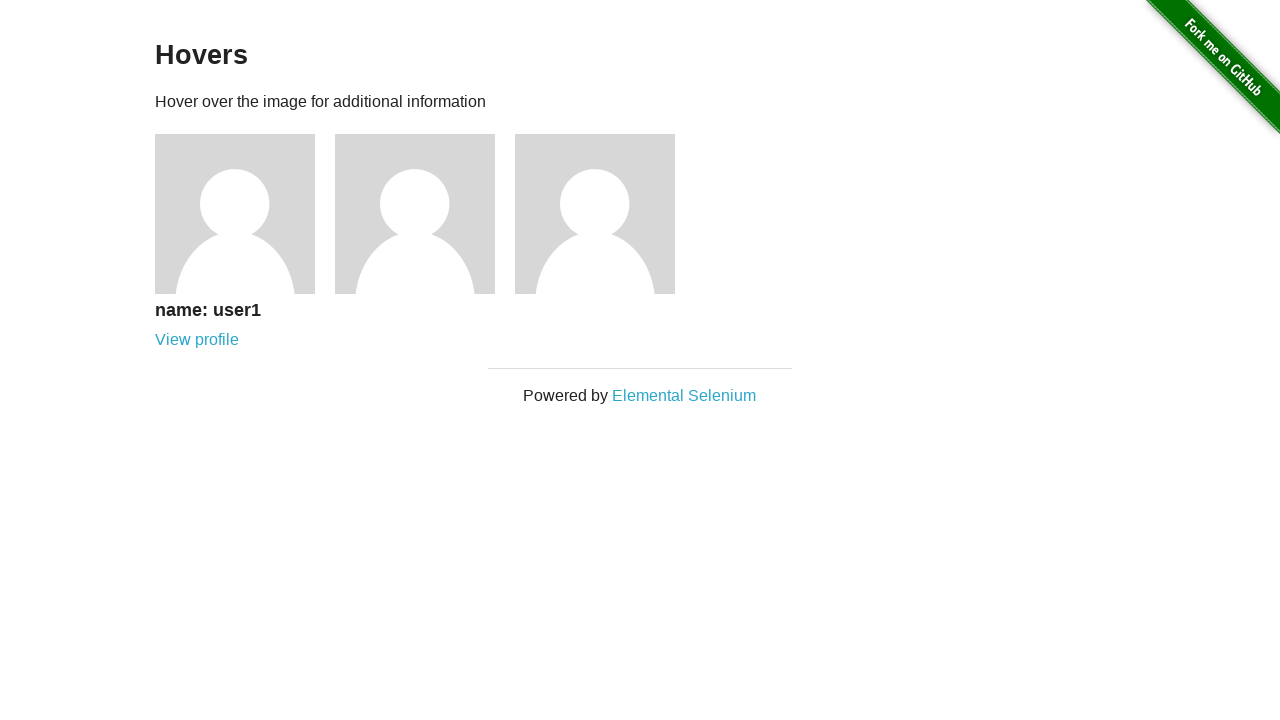

Located the caption element
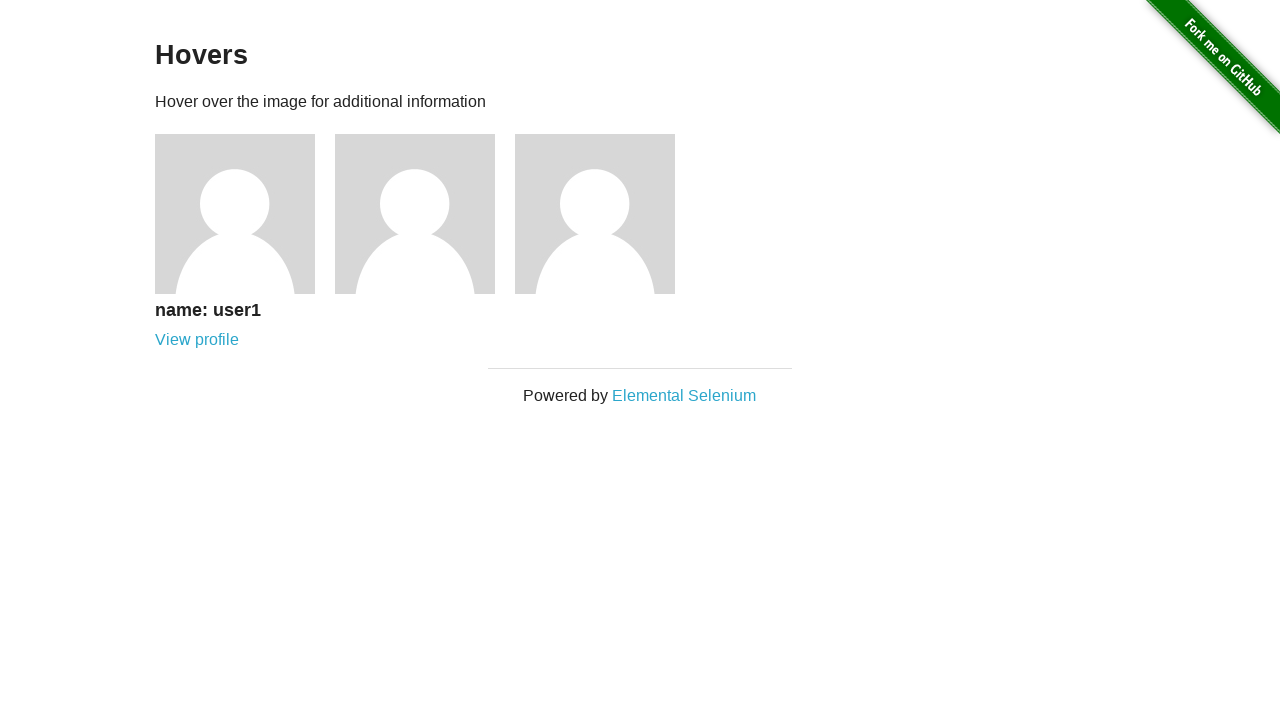

Verified that the caption with additional user information is visible on hover
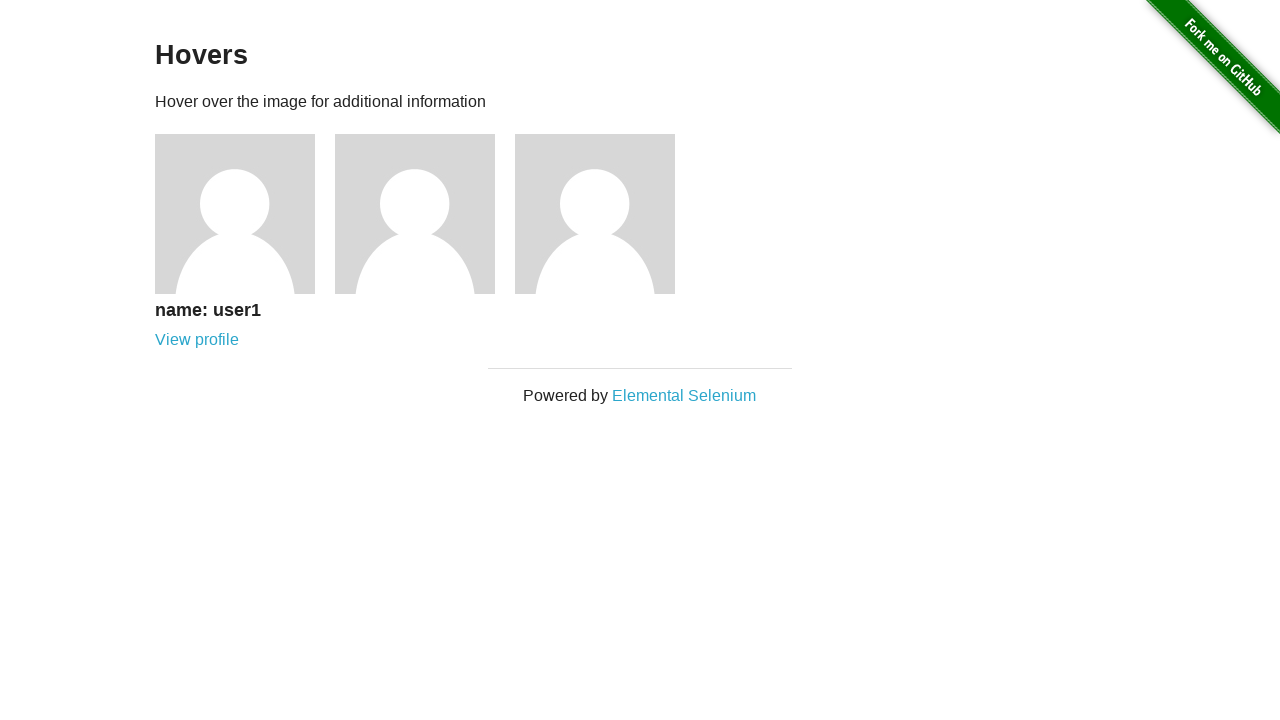

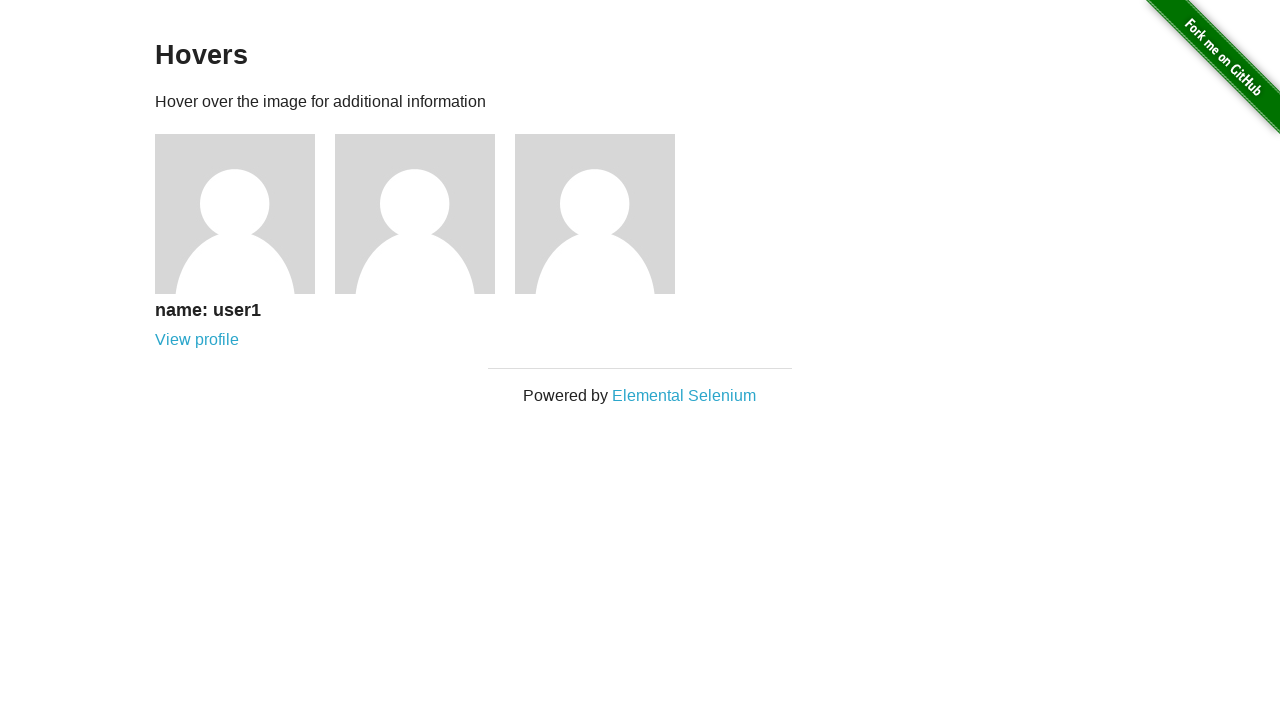